Tests auto-suggestive dropdown functionality by typing a partial search term "ind" and selecting "India" from the dropdown suggestions that appear.

Starting URL: https://rahulshettyacademy.com/dropdownsPractise/

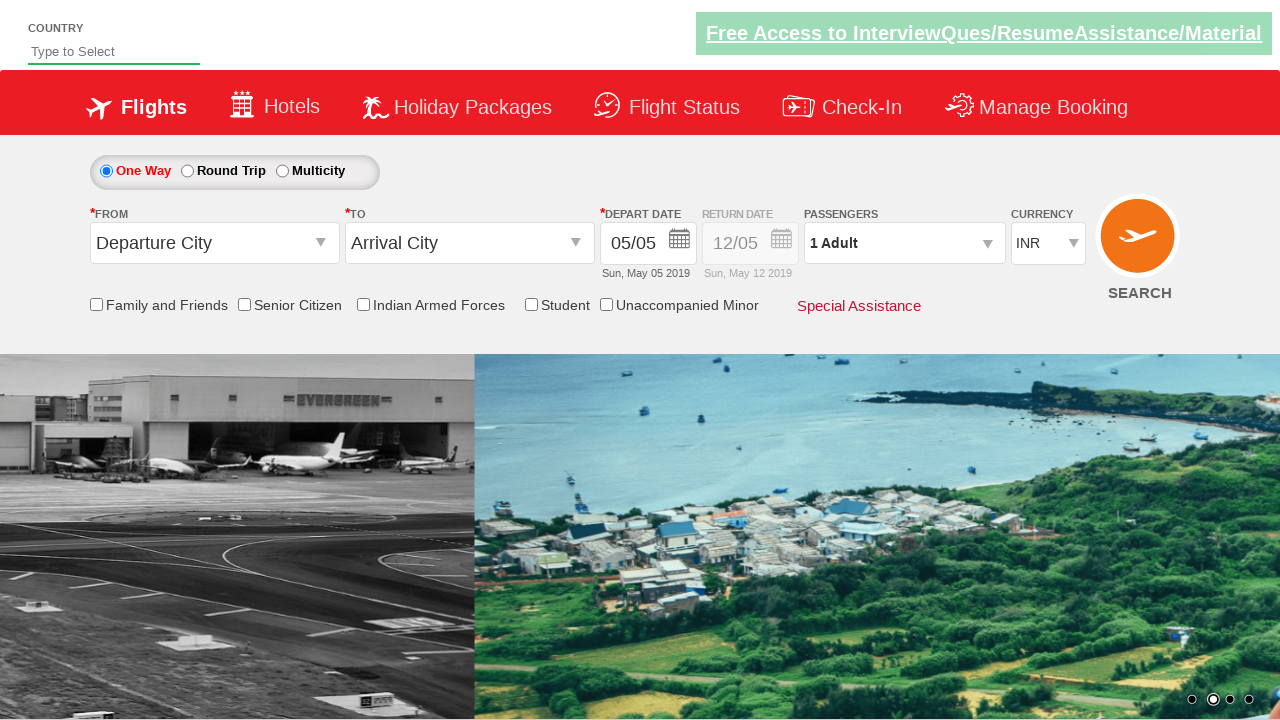

Filled autosuggest field with 'ind' on #autosuggest
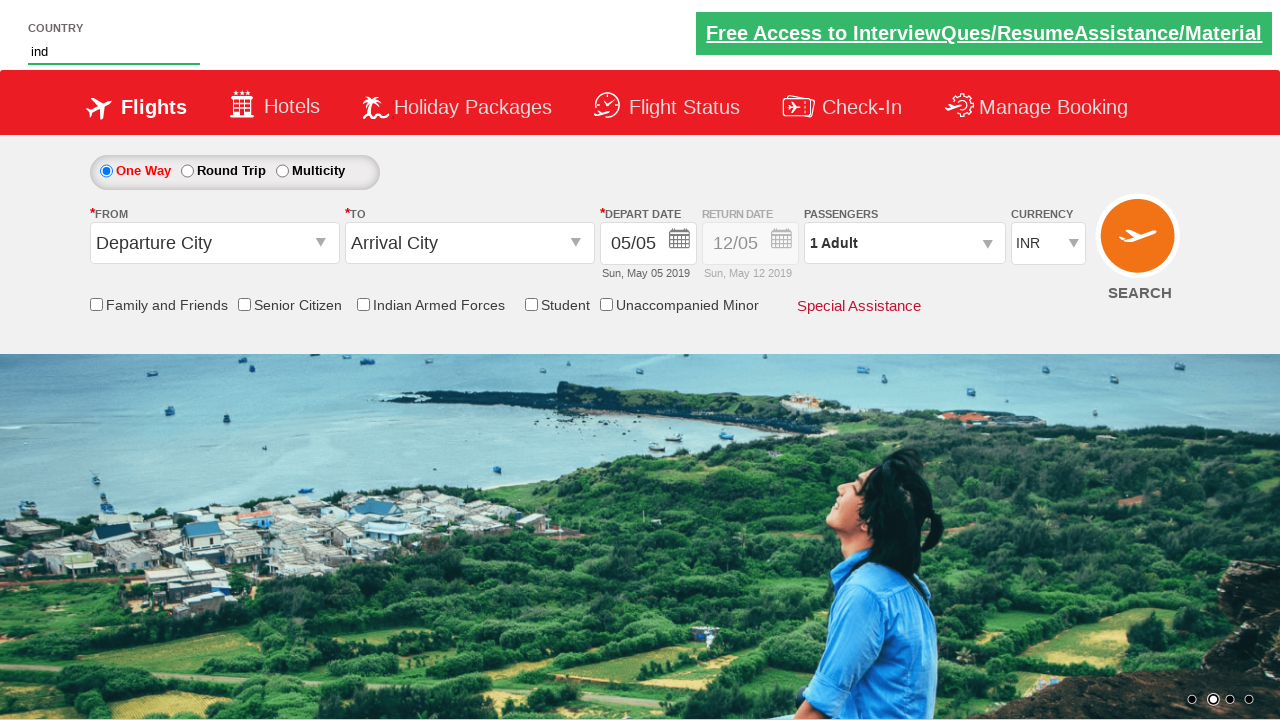

Dropdown suggestions appeared
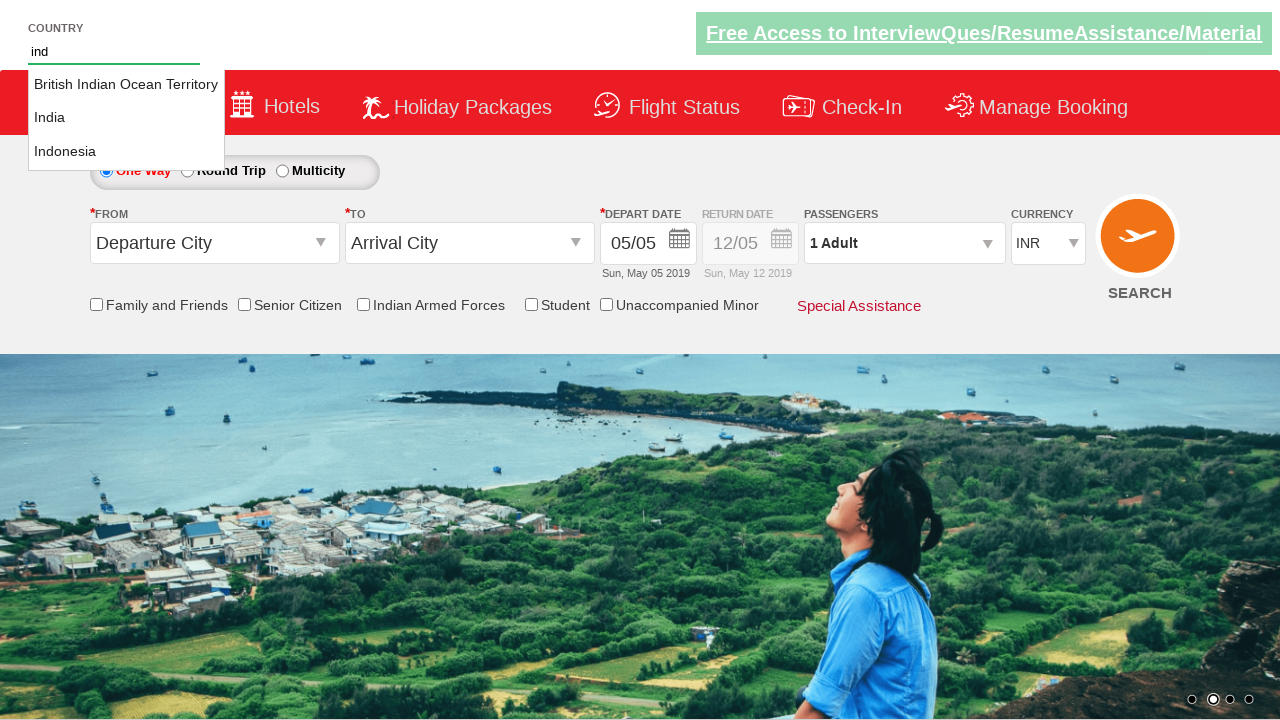

Retrieved all dropdown suggestion options
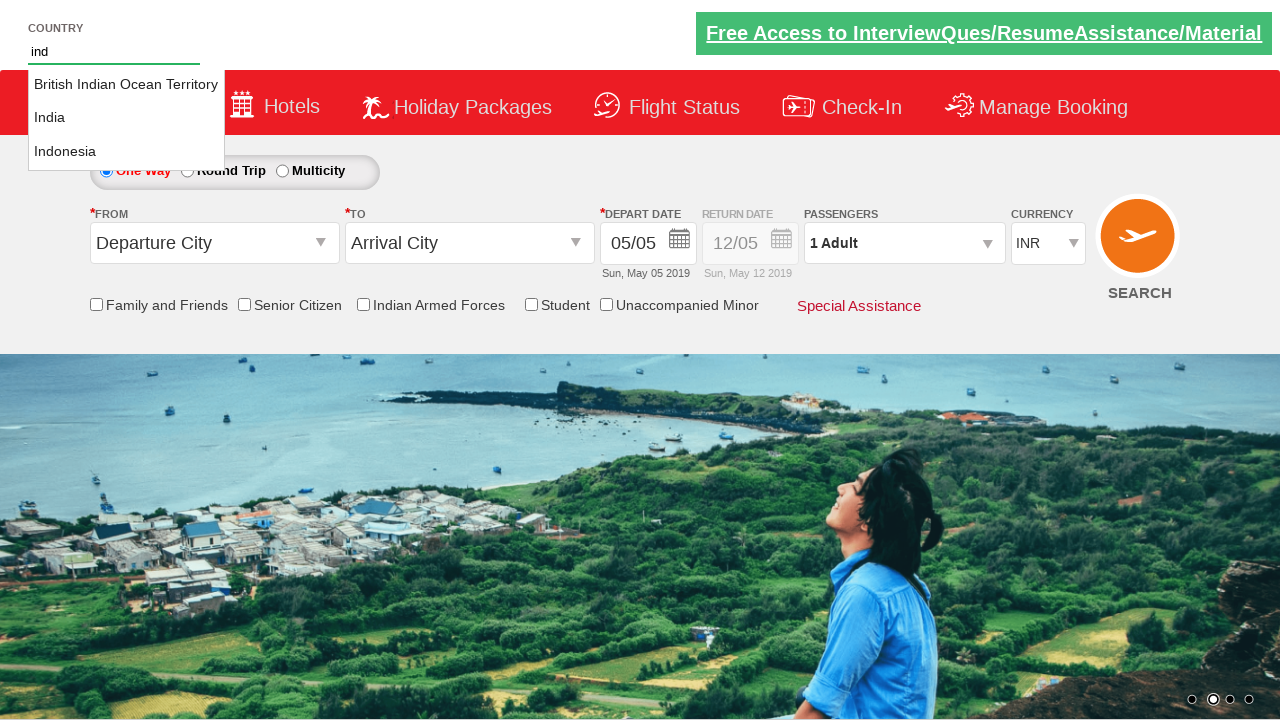

Clicked on 'India' option from dropdown suggestions at (126, 118) on li.ui-menu-item a >> nth=1
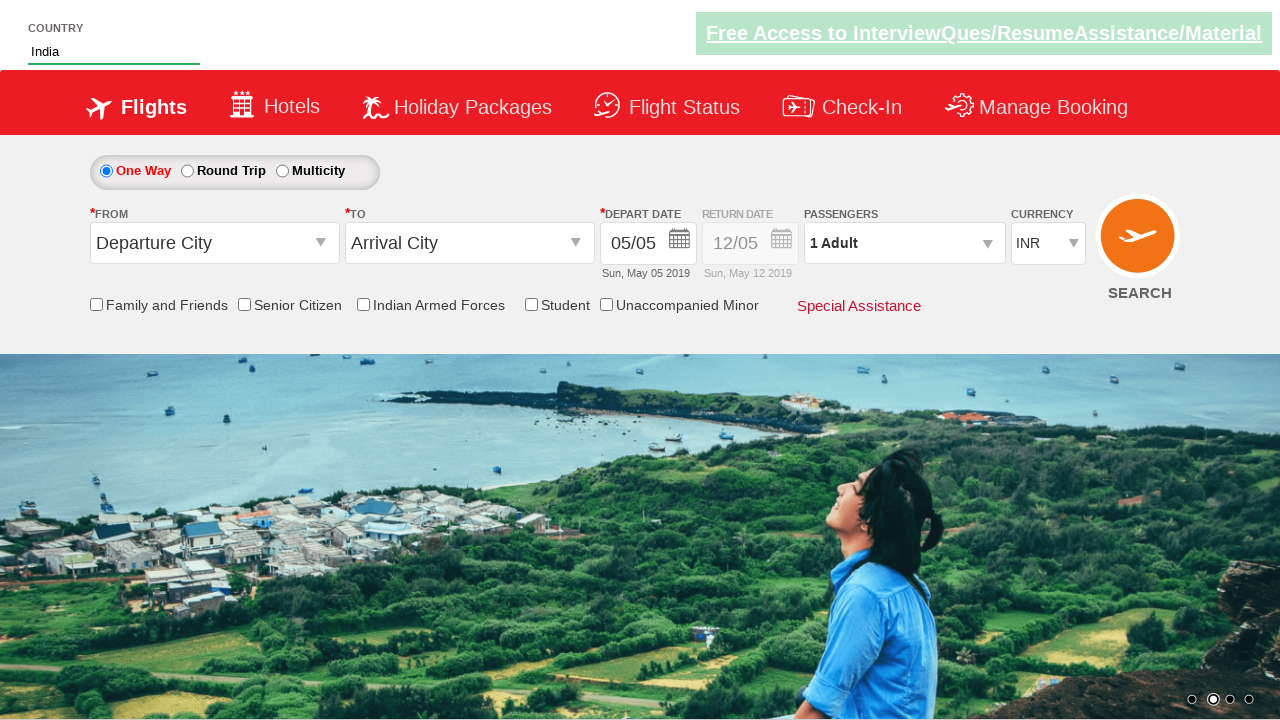

Waited for selection to complete
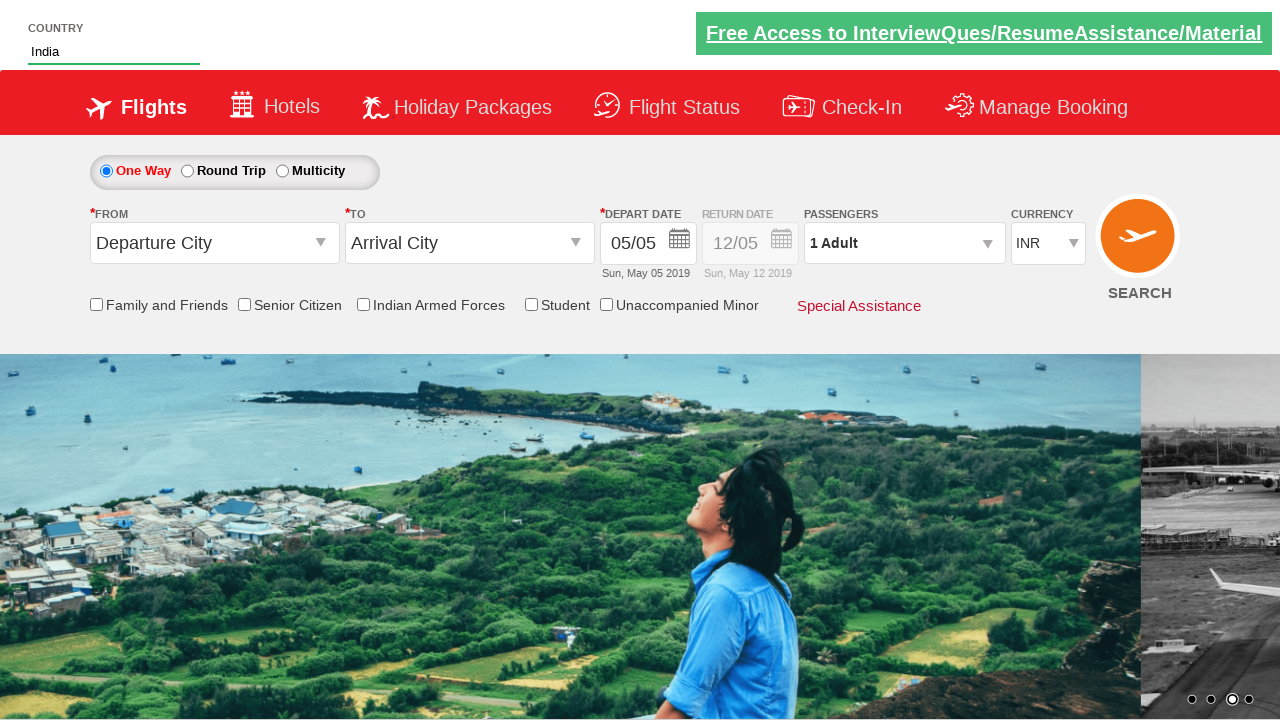

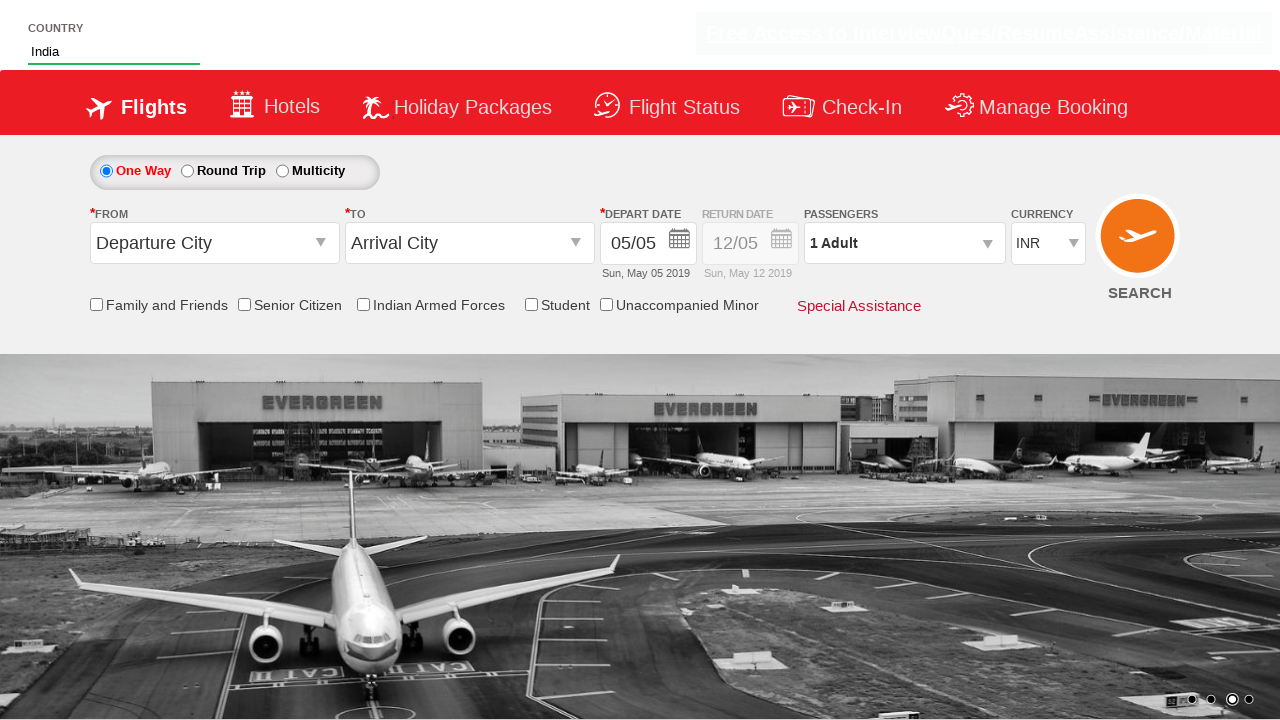